Navigates to GUVI courses page and verifies the page loads successfully

Starting URL: https://www.guvi.in/courses/

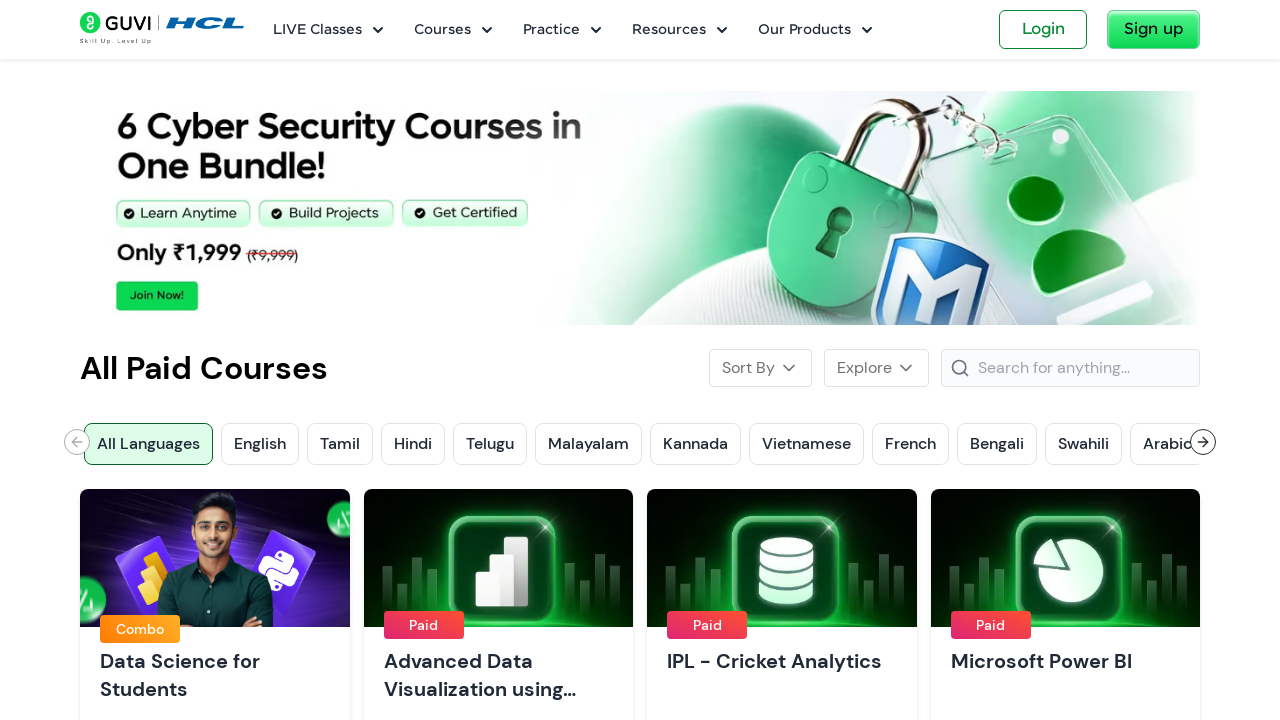

Waited for page to reach networkidle load state
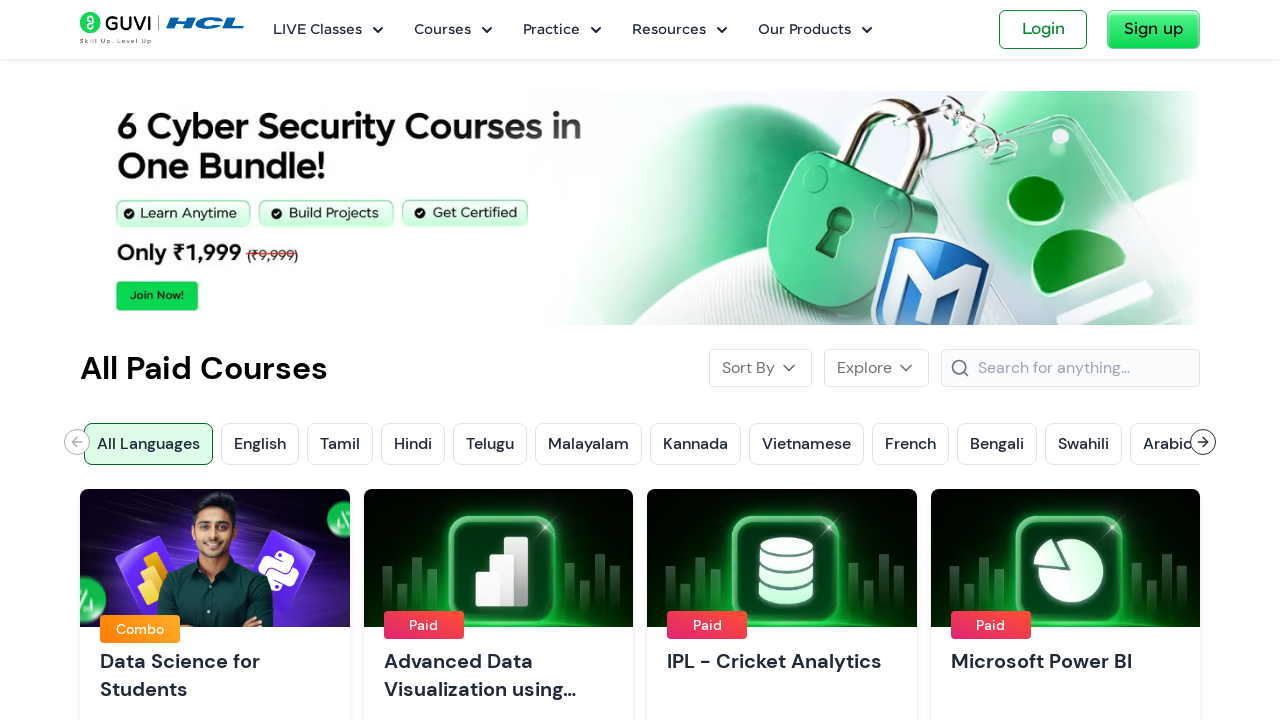

Waited 3000ms to ensure page content is fully rendered
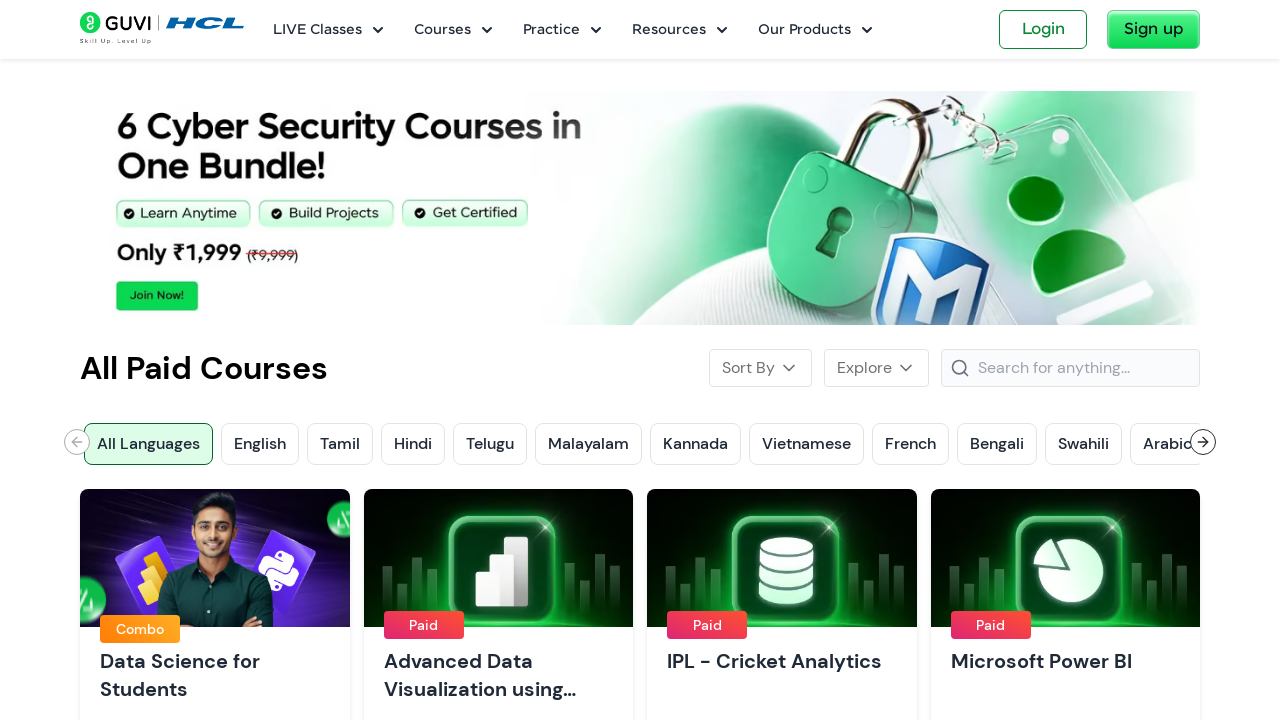

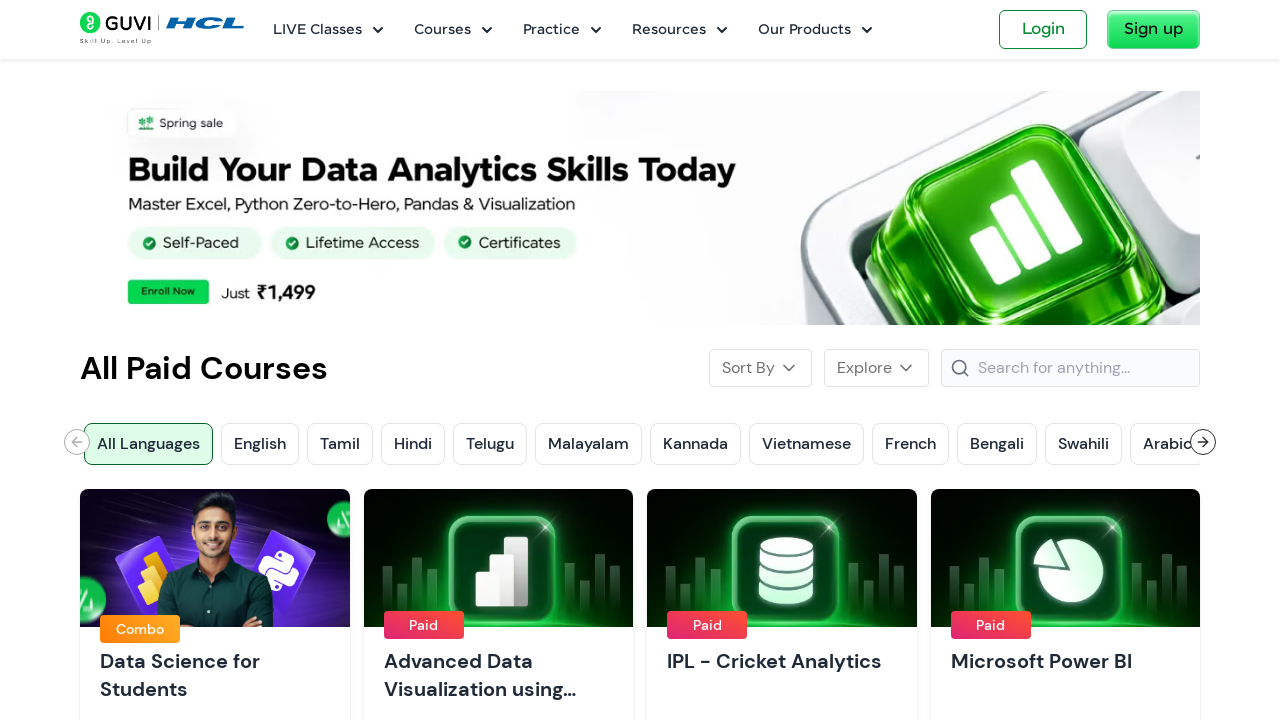